Tests basic browser window operations by navigating to a website, then maximizing and minimizing the browser window.

Starting URL: https://ceshiren.com/

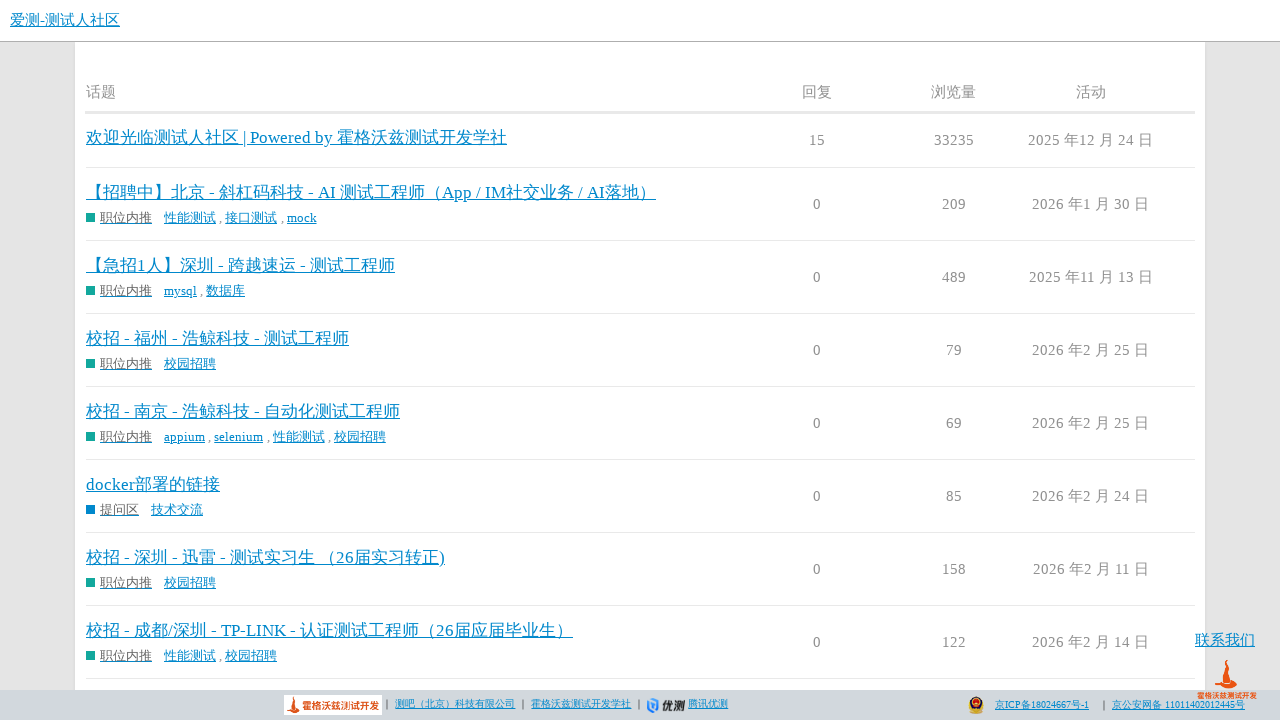

Navigated to https://ceshiren.com/
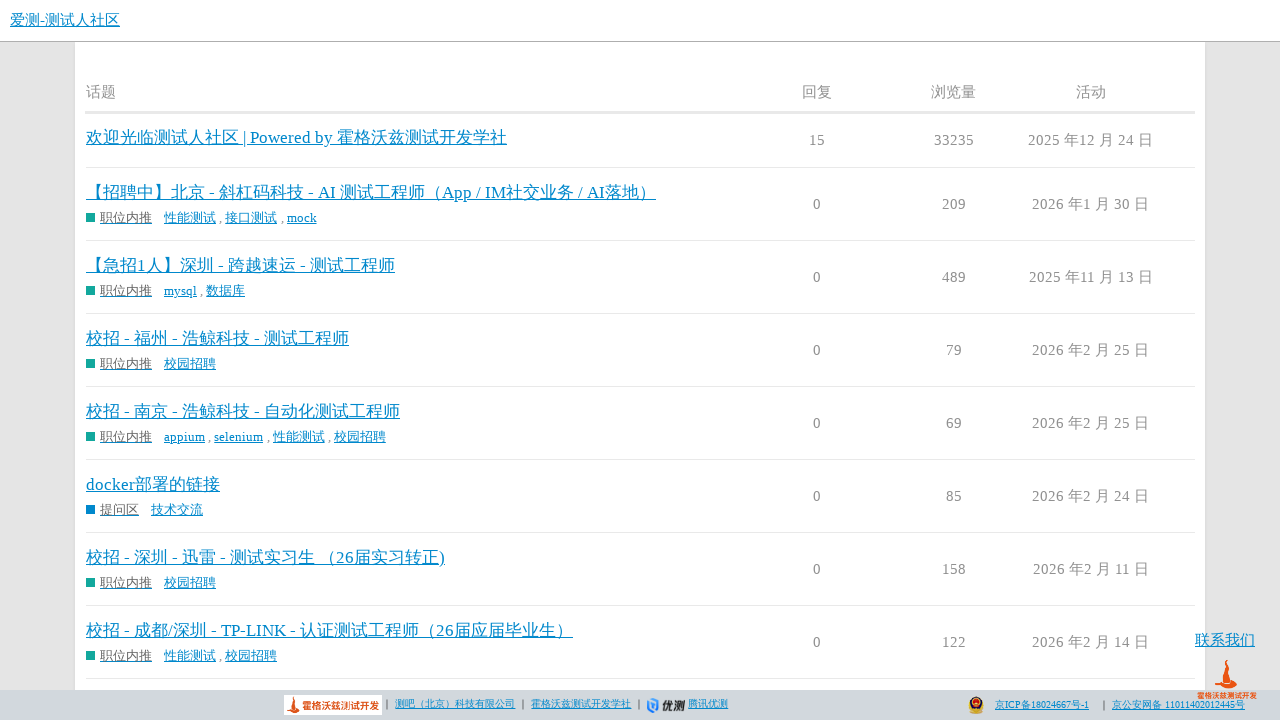

Maximized browser window by setting viewport to 1920x1080
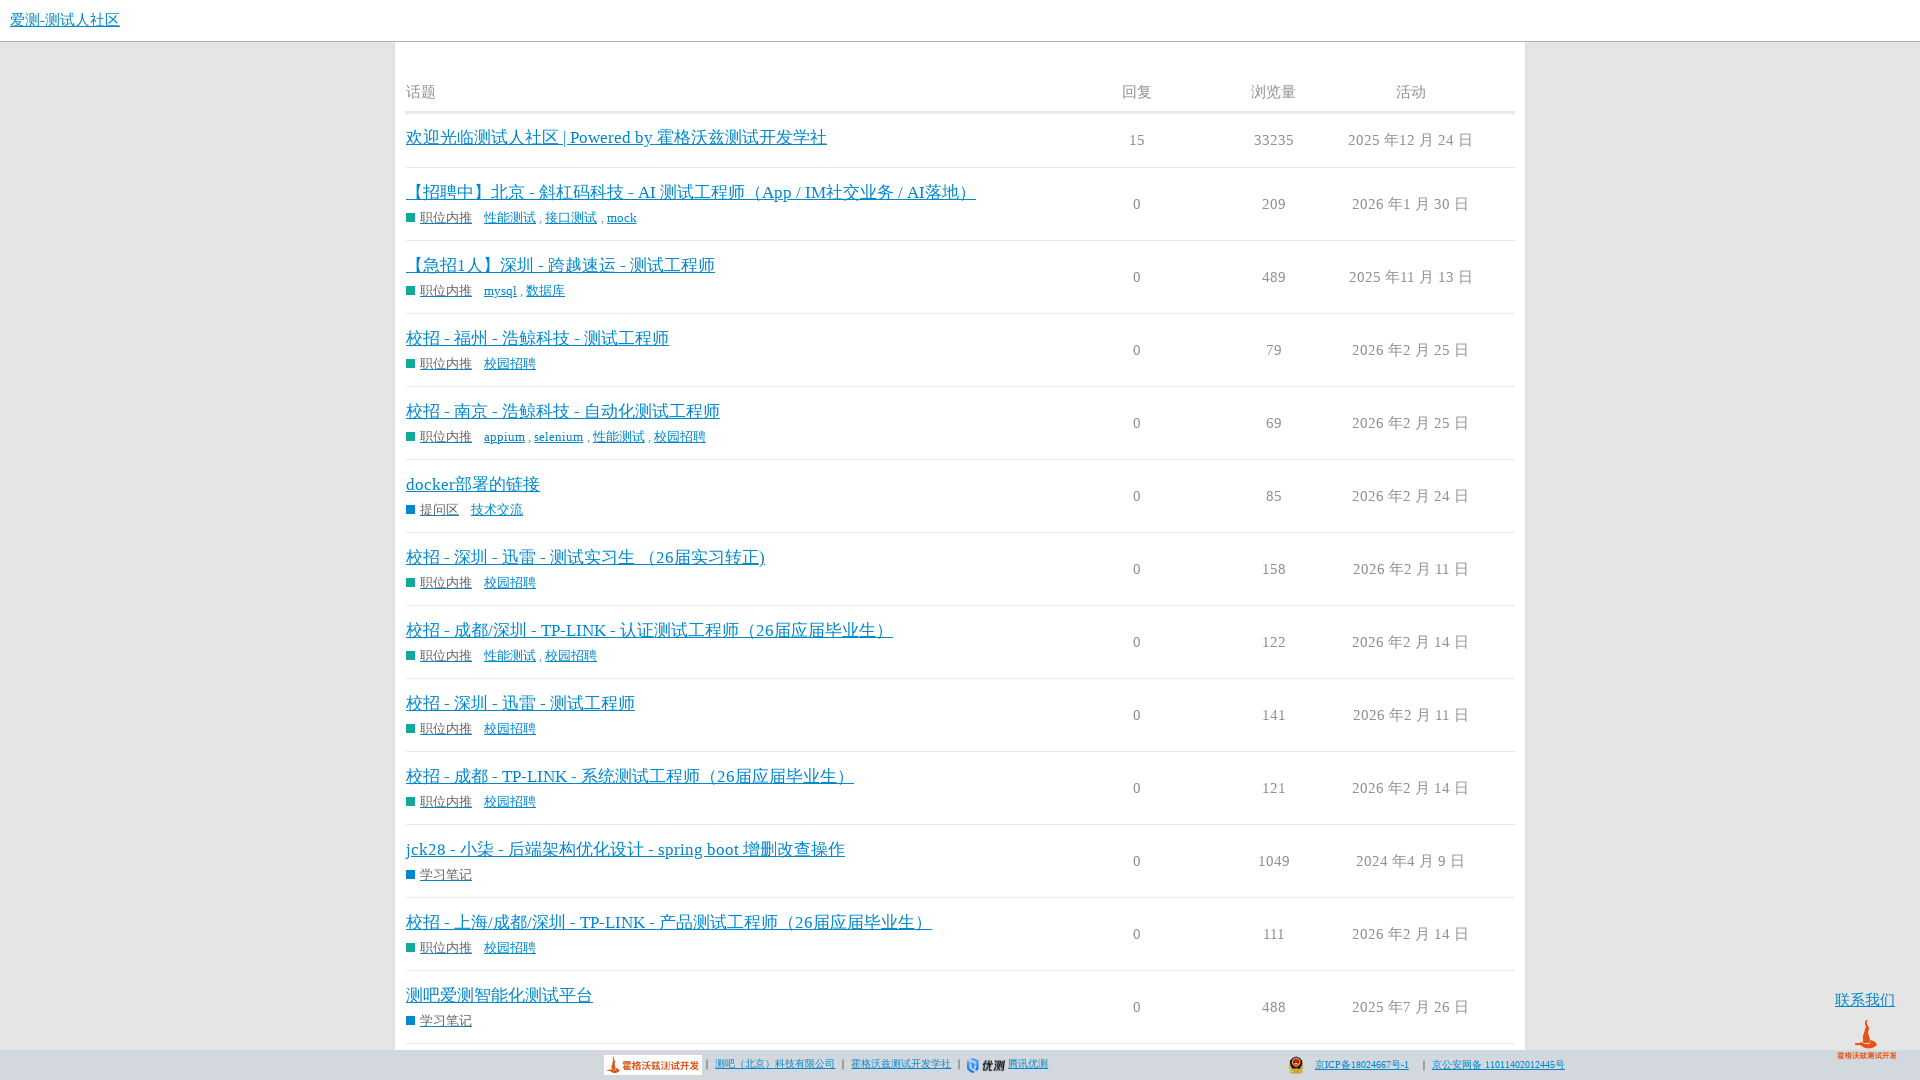

Page content loaded and DOM is ready
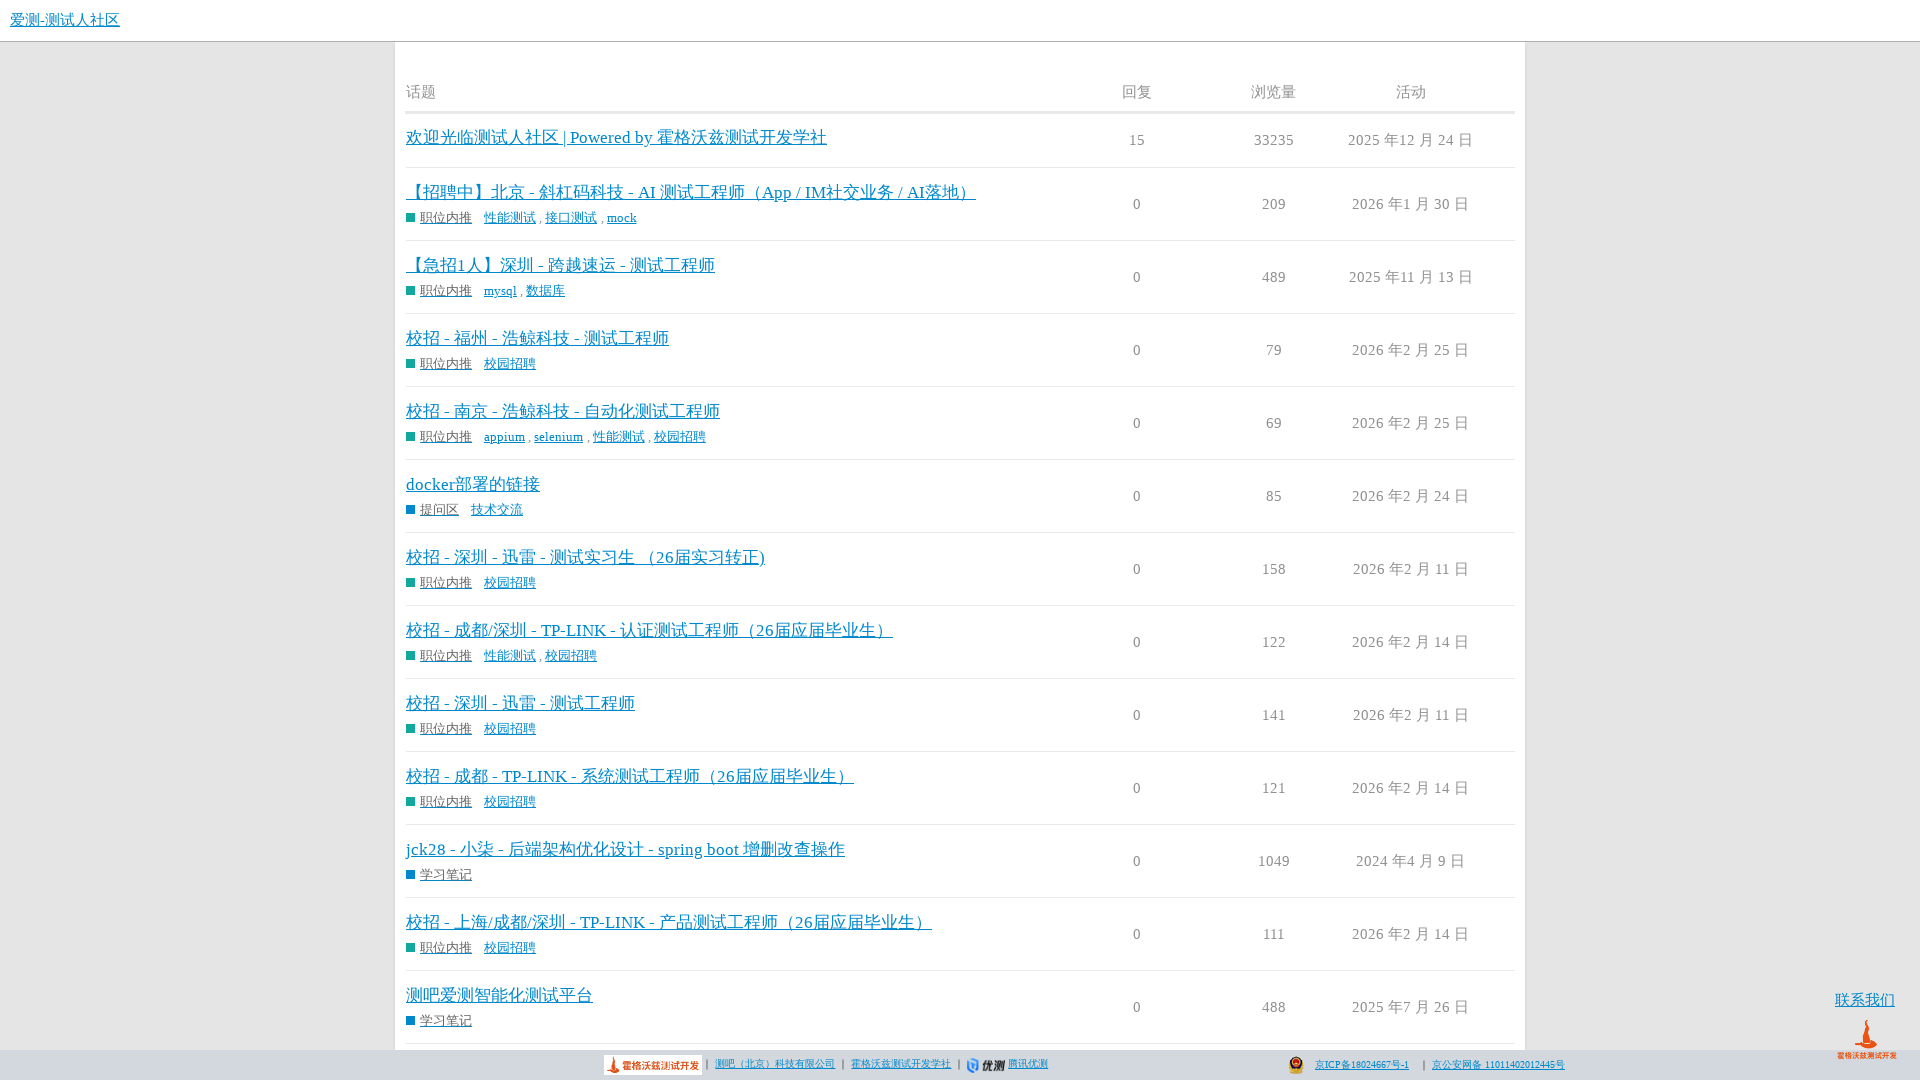

Minimized browser window by setting viewport to 800x600
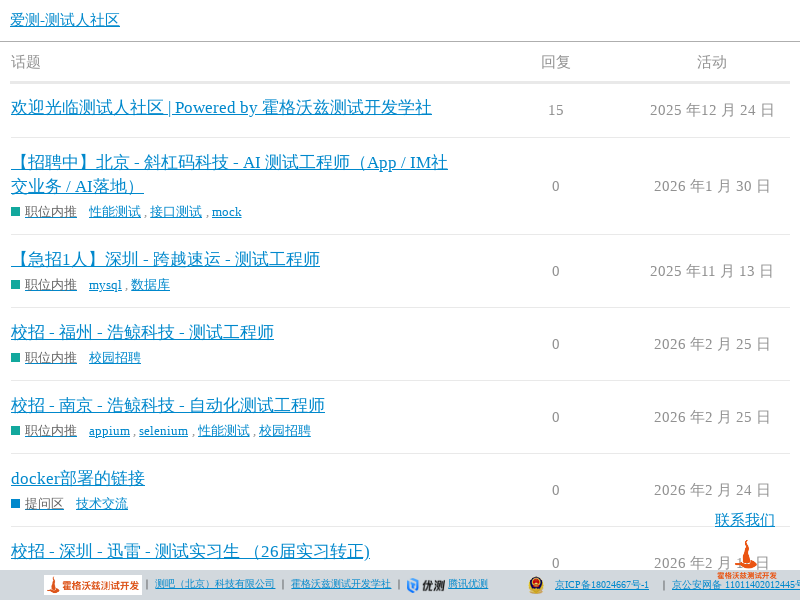

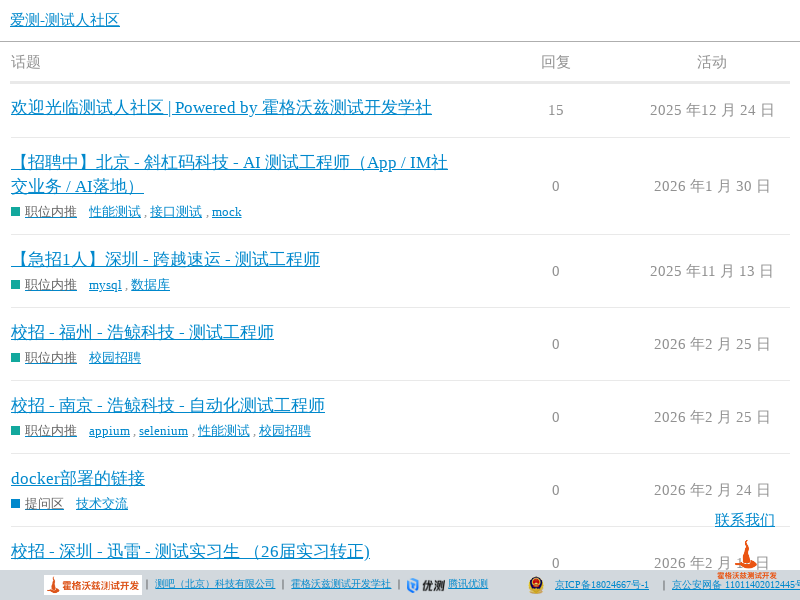